Tests the search functionality on a Selenium practice e-commerce site by typing a search query and verifying the number of visible products

Starting URL: https://rahulshettyacademy.com/seleniumPractise/#/

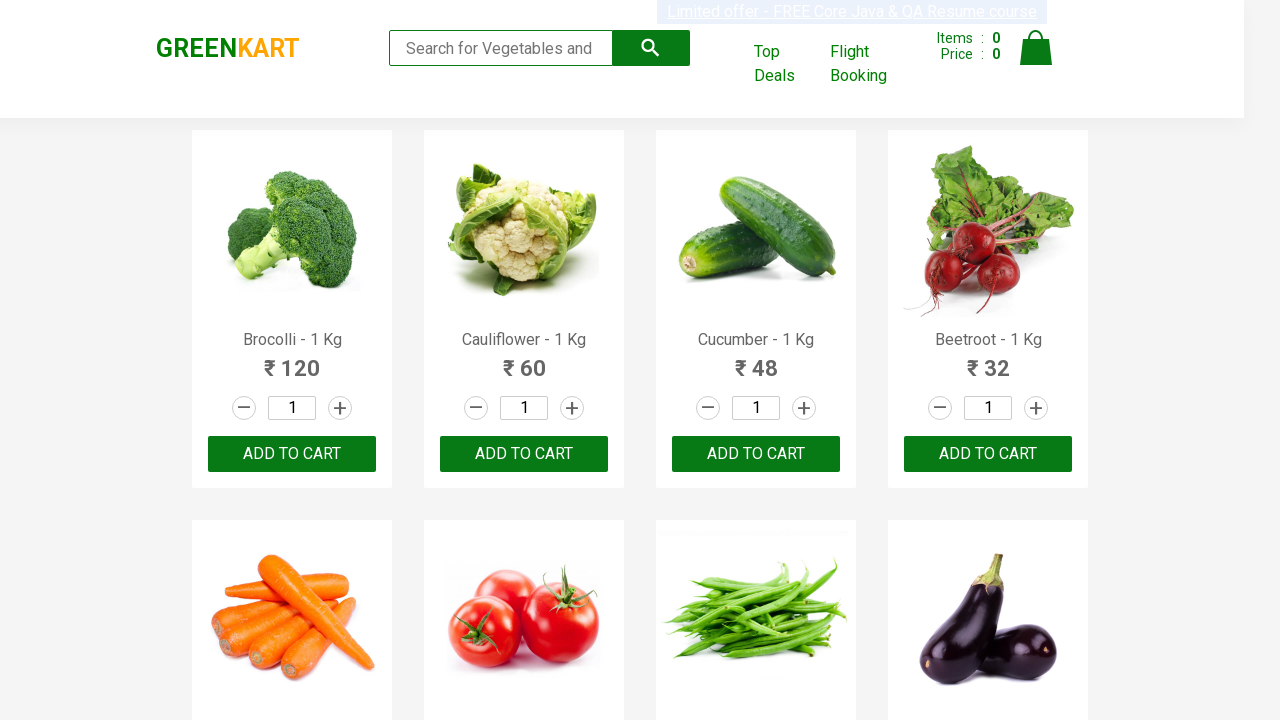

Typed 'ca' in the search box on .search-keyword
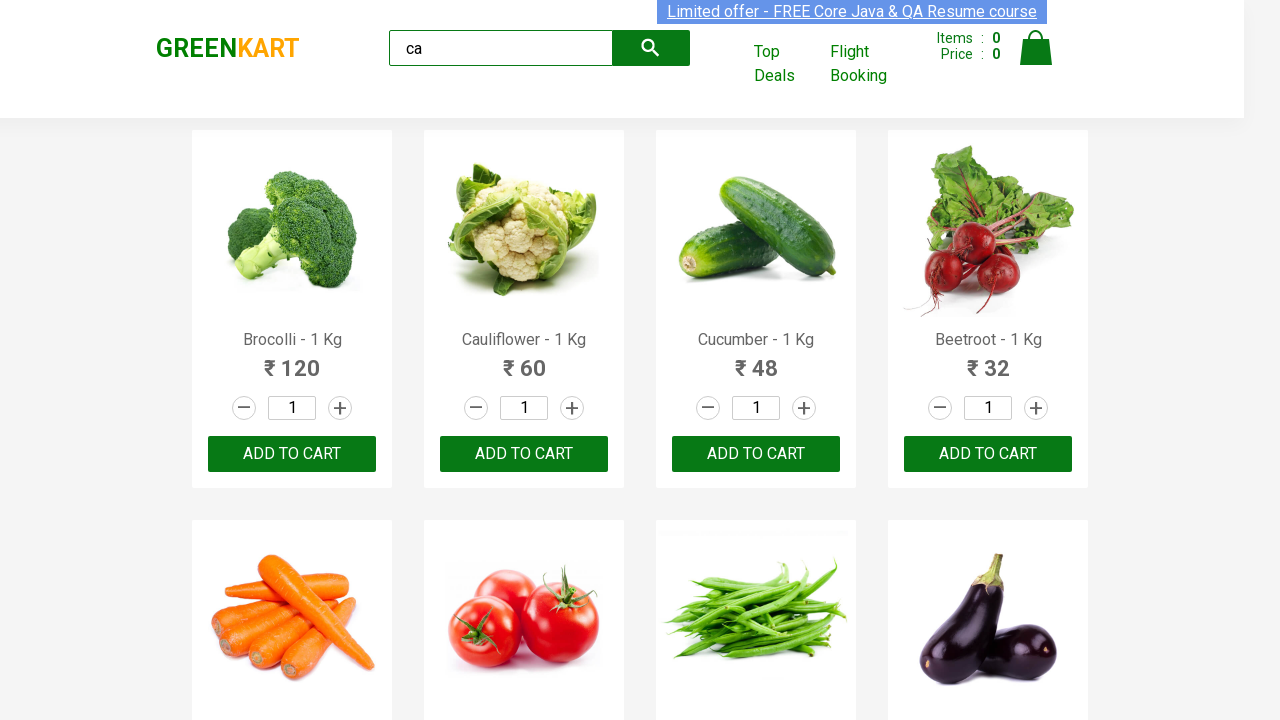

Waited 2 seconds for search results to load
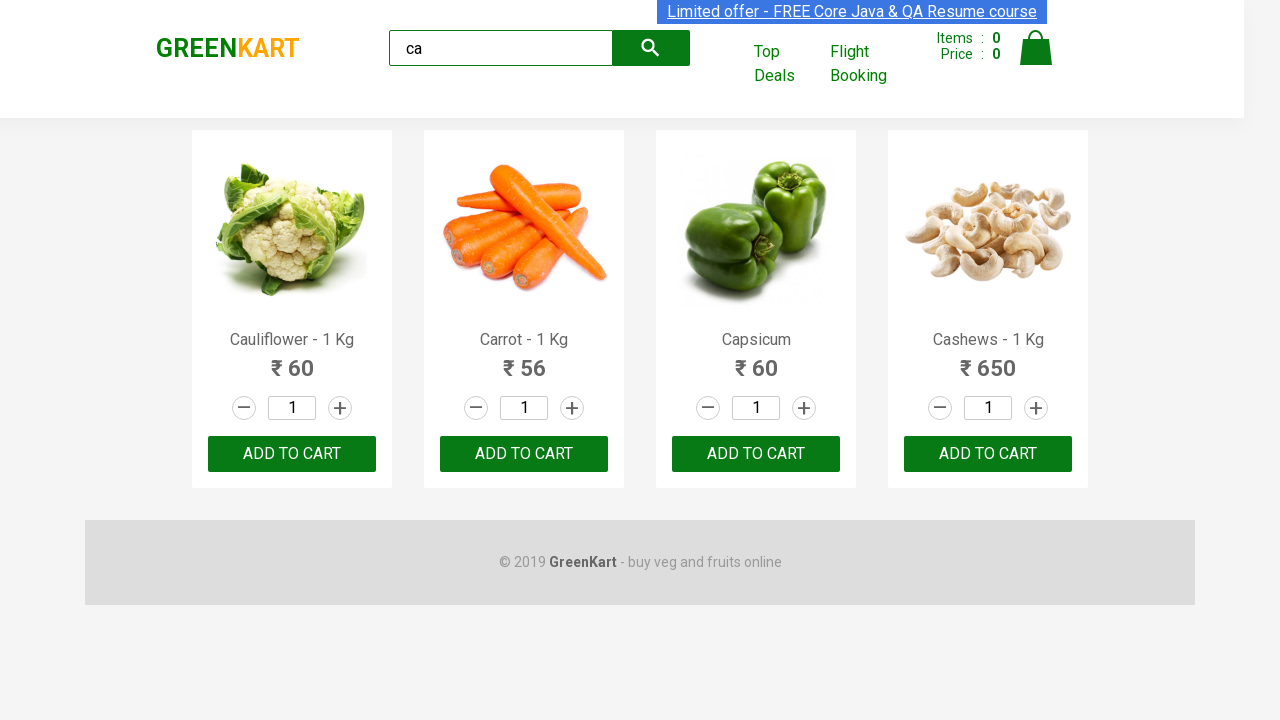

Waited for visible products to appear
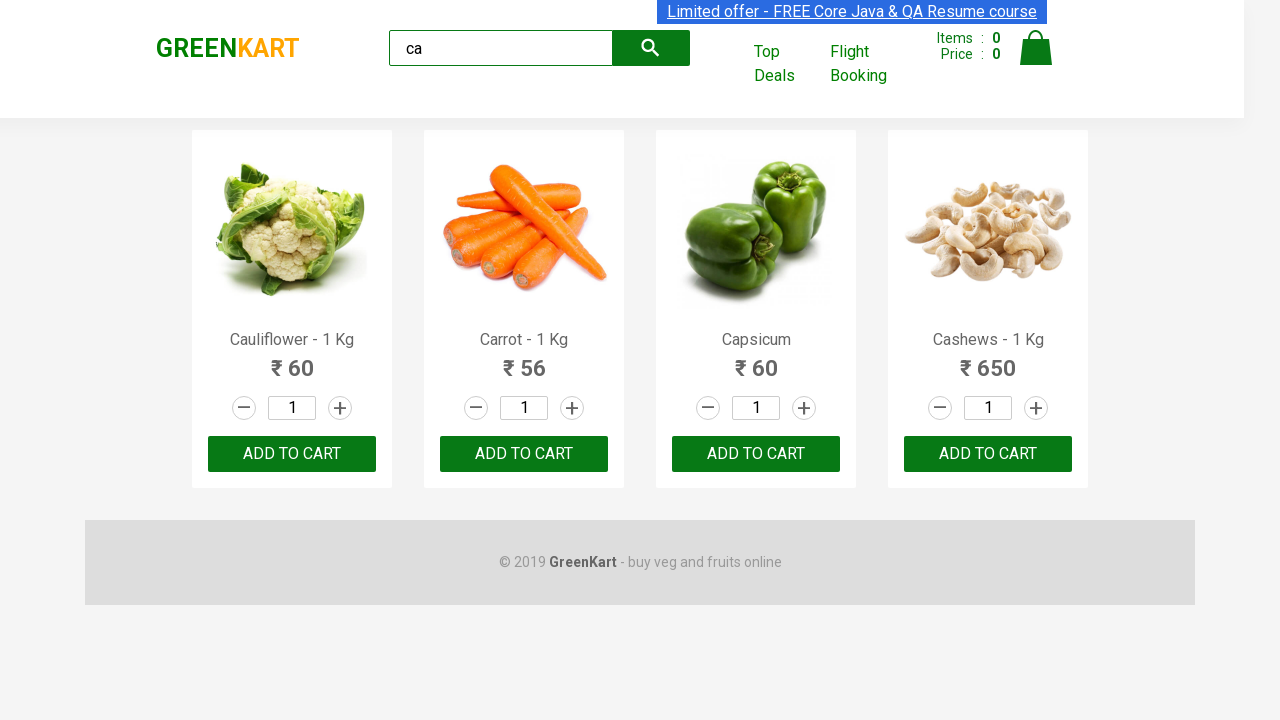

Located all visible product elements
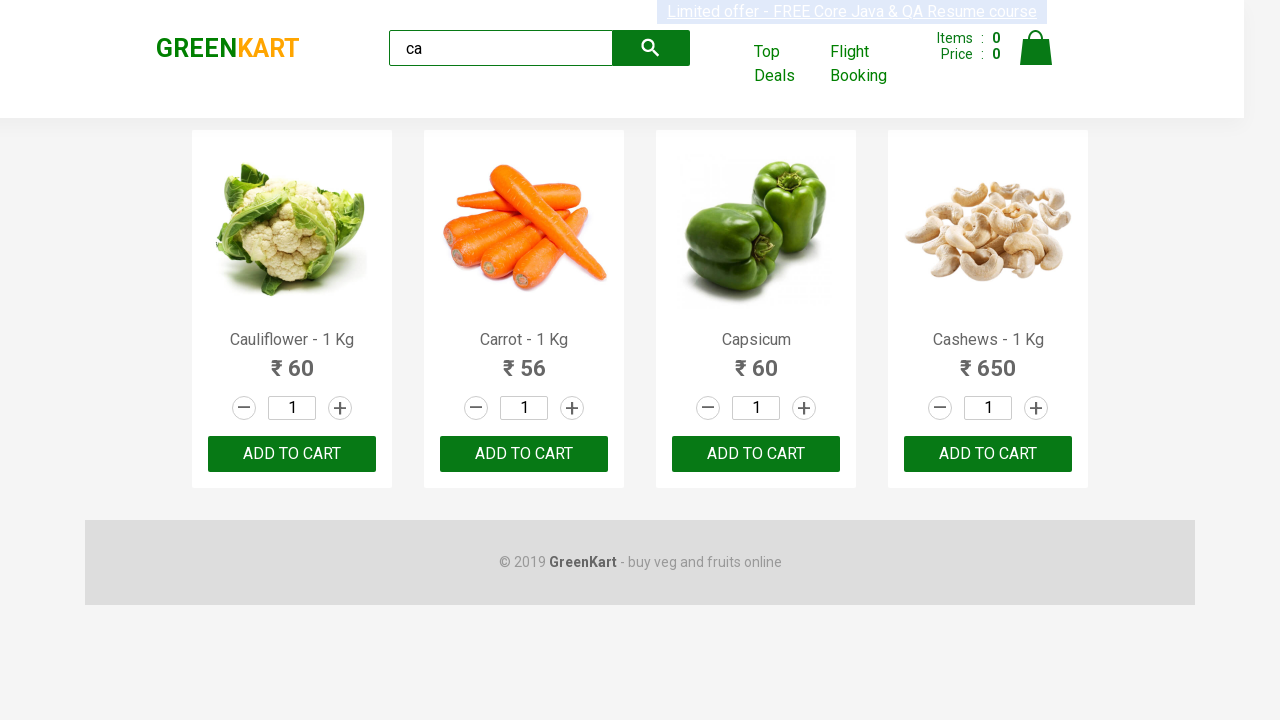

Verified that exactly 4 products are visible
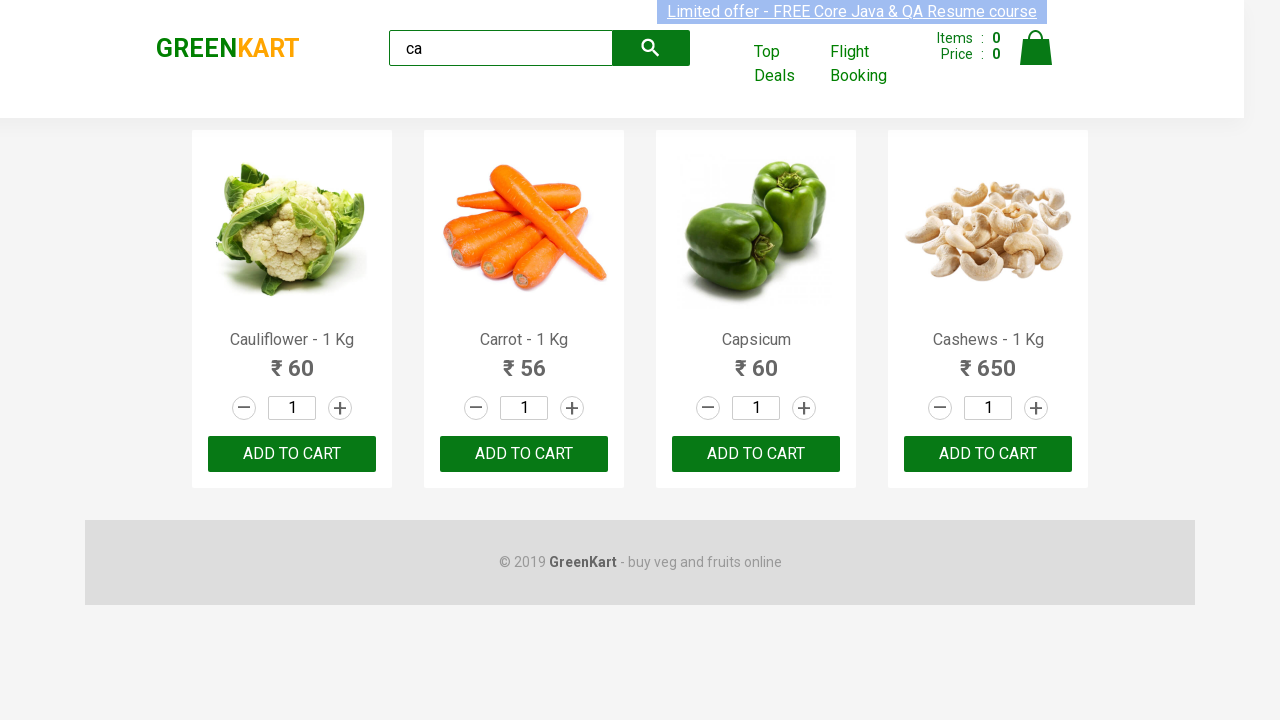

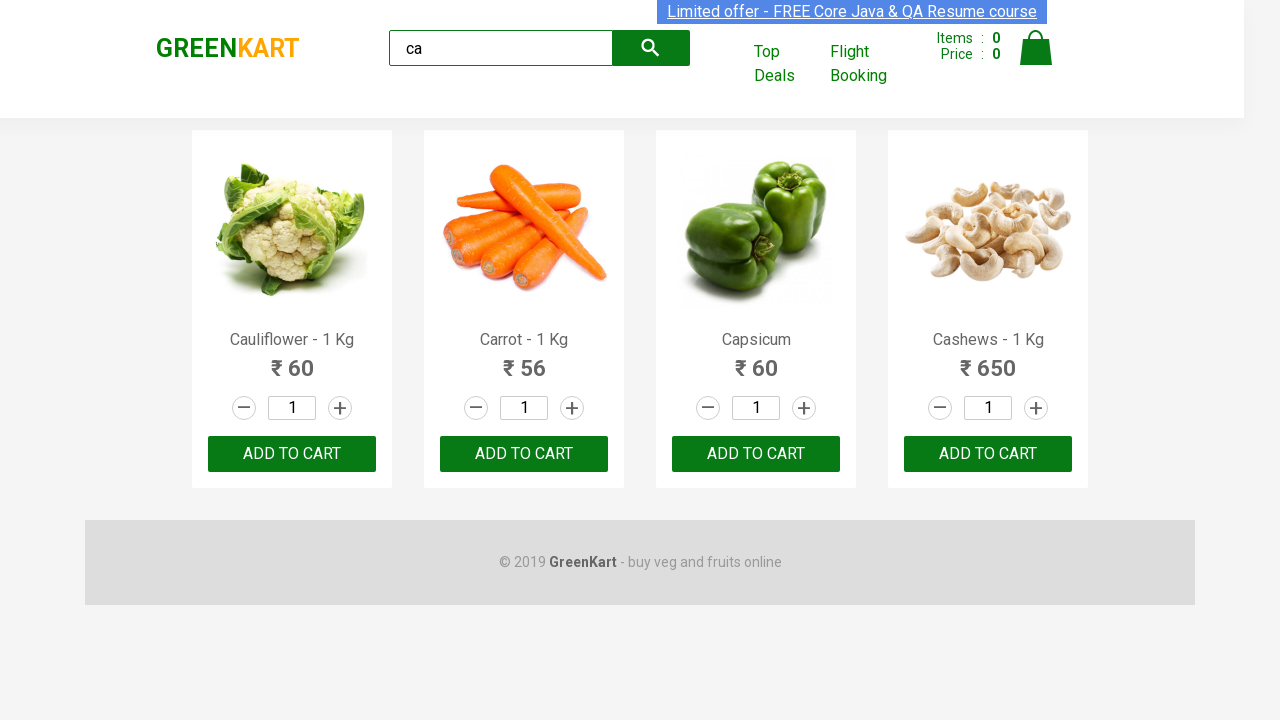